Tests notification message display by clicking a link and verifying the flash message appears

Starting URL: http://the-internet.herokuapp.com/notification_message_rendered

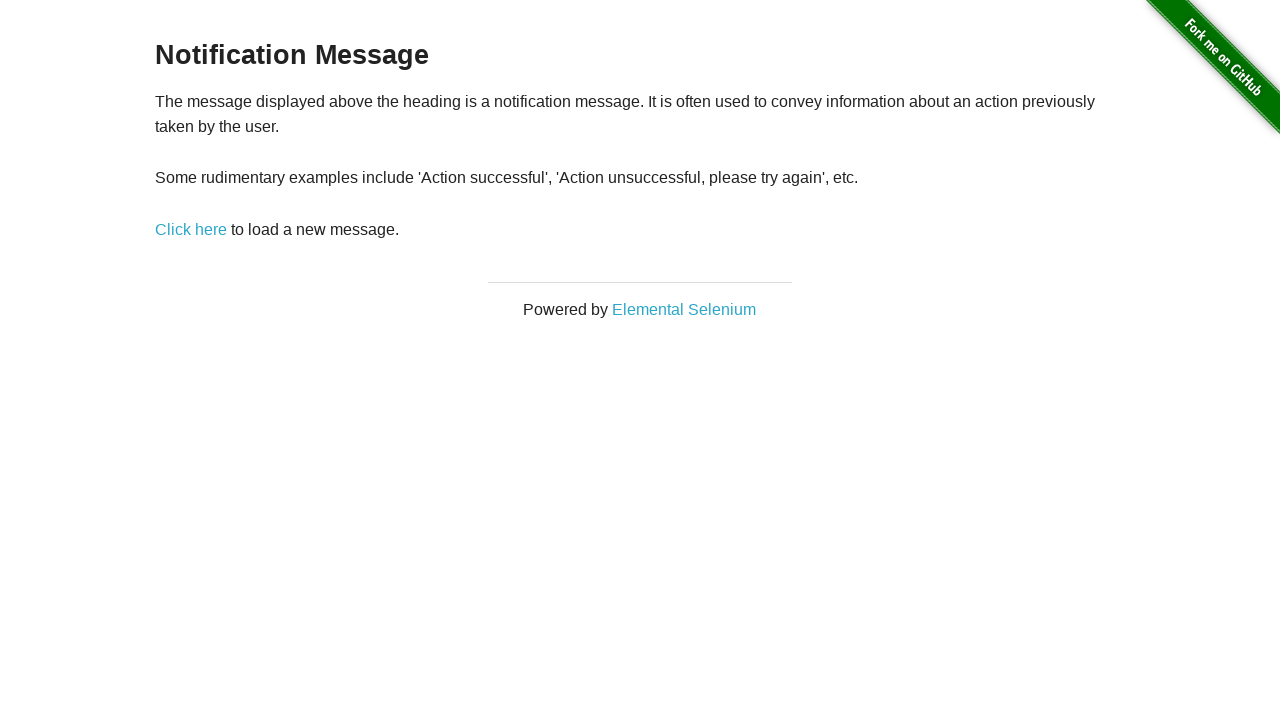

Clicked 'Click here' link to trigger notification message at (191, 229) on a:text('Click here')
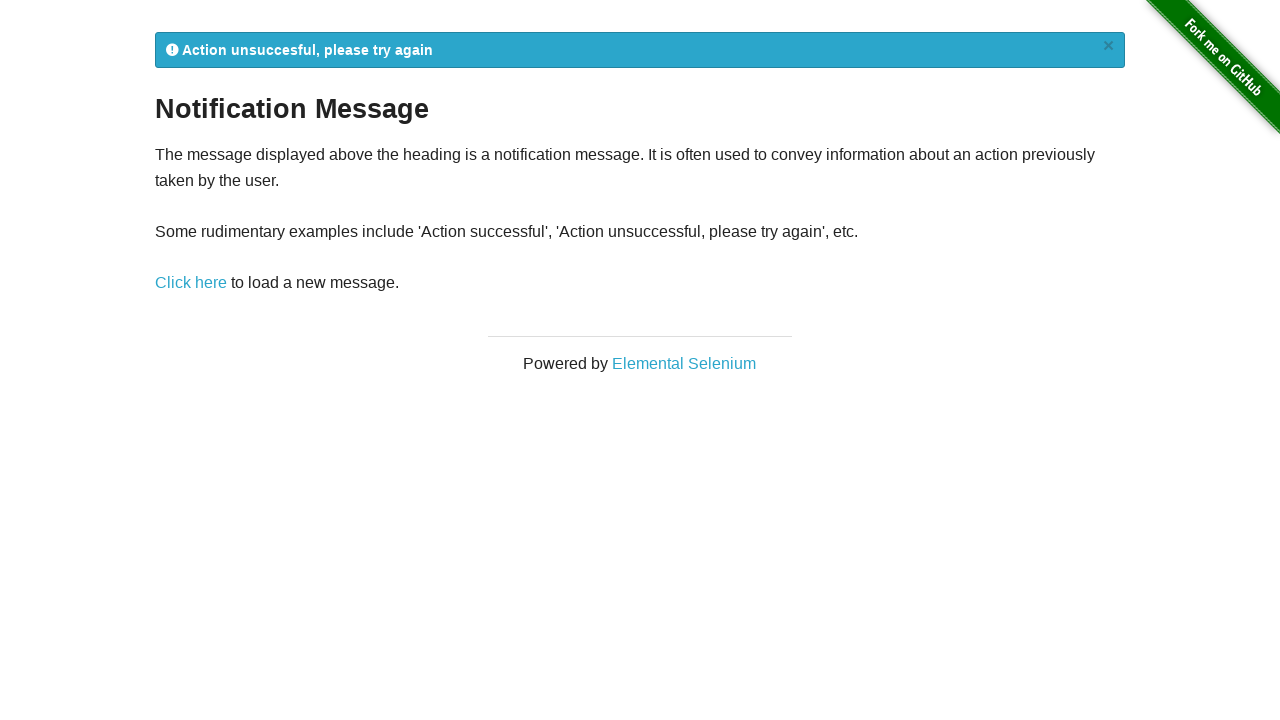

Flash notification element appeared in the DOM
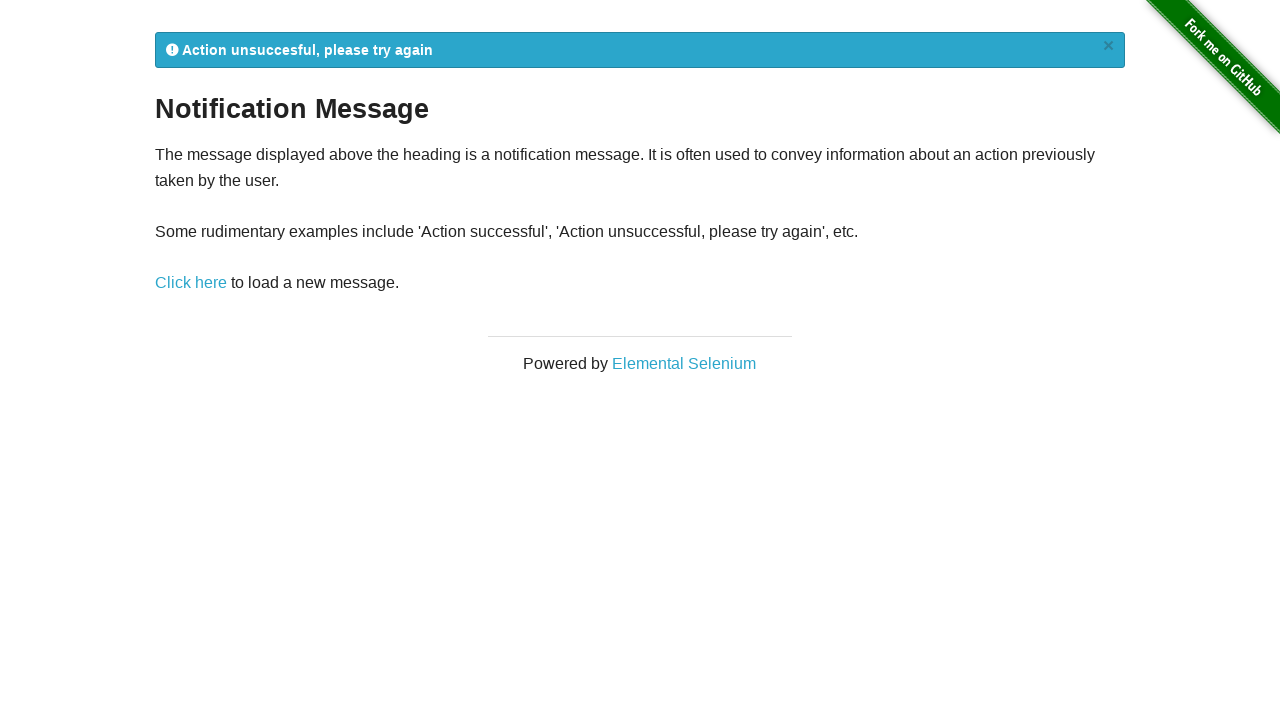

Flash notification message is now visible
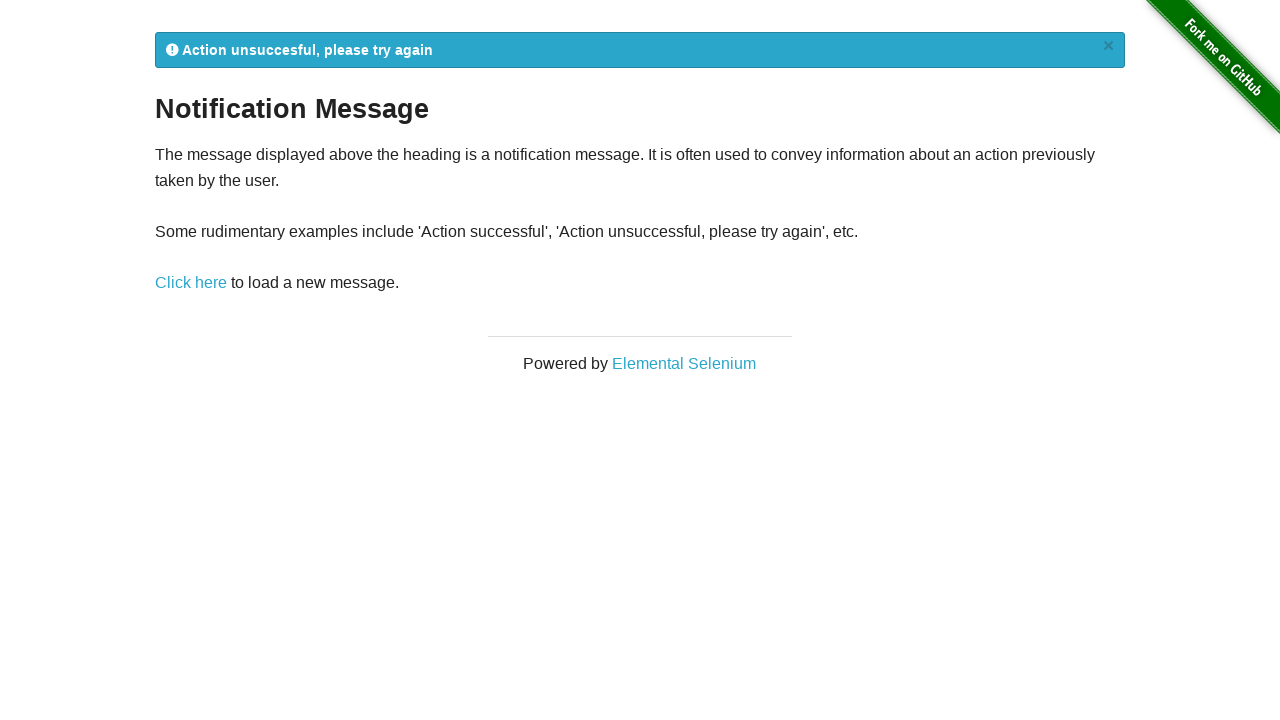

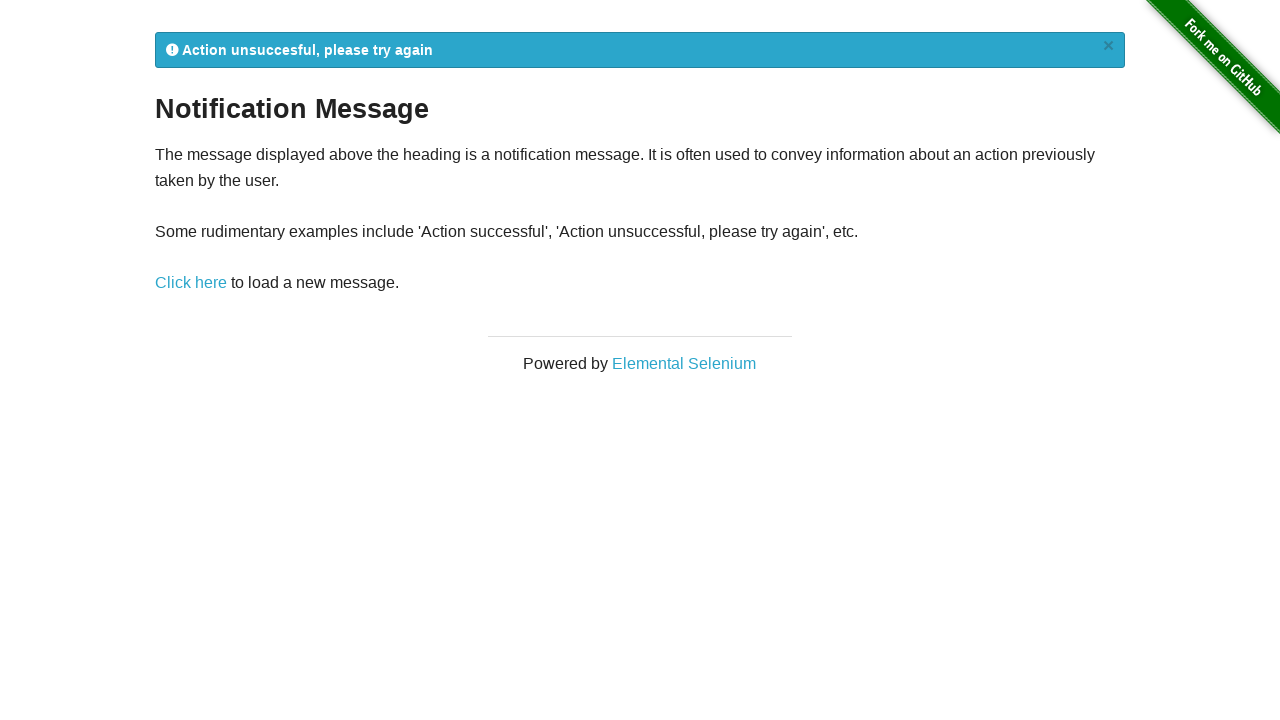